Tests the blood bank search functionality by navigating to the blood bank page, selecting a state (Maharashtra) and district (Pune) from dropdowns, clicking the search button, and then navigating back to the home page.

Starting URL: https://bloodbanktoday.com/bloodbank

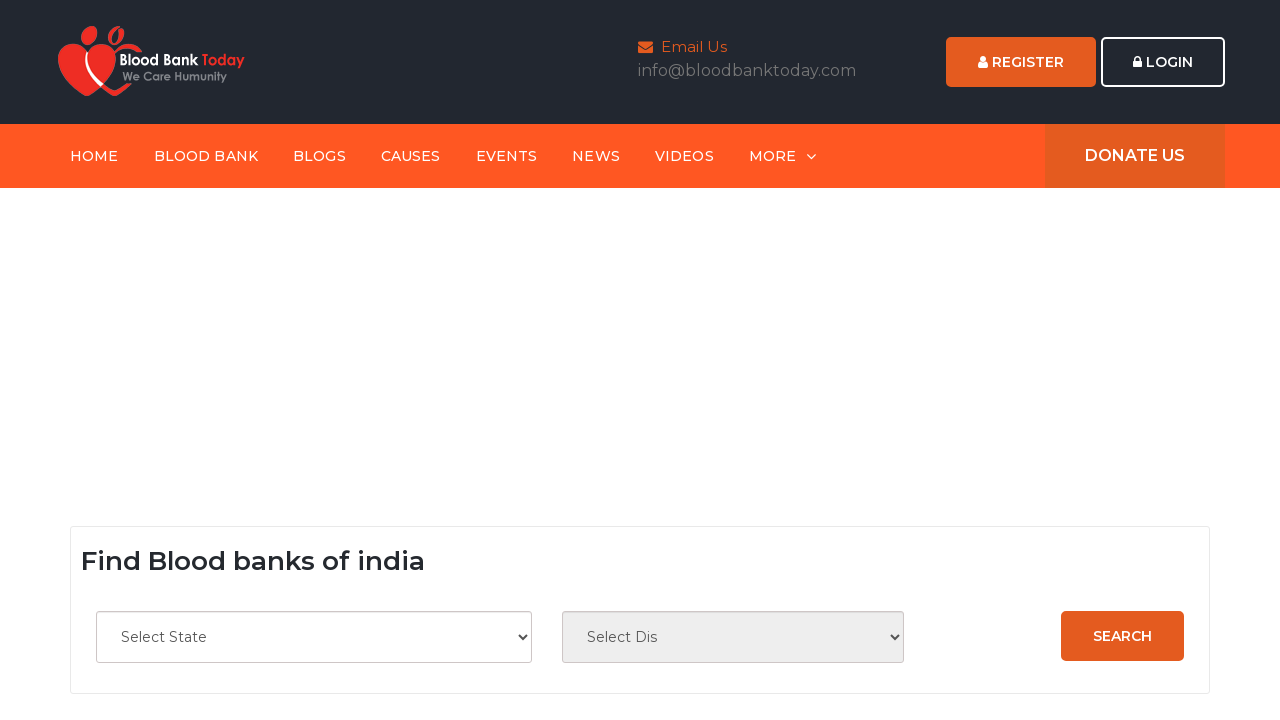

Clicked on BLOOD BANK link at (208, 156) on text=BLOOD BANK
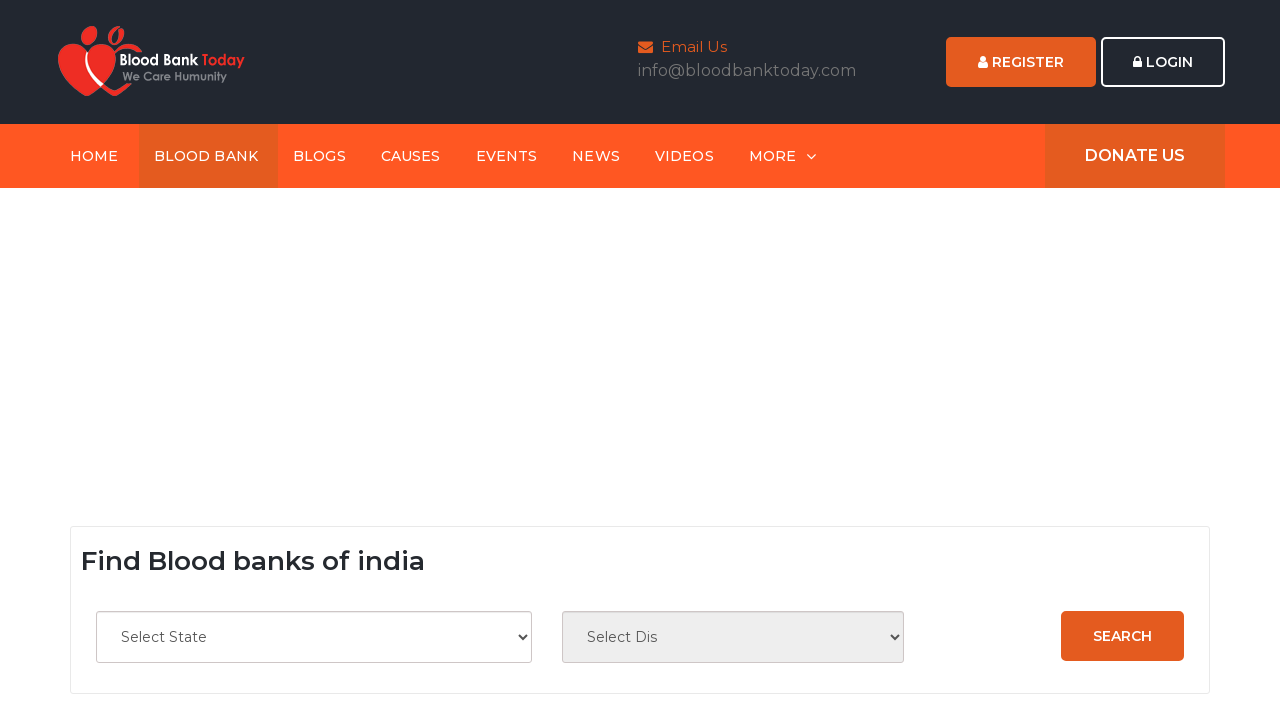

Waited 1 second for page to load
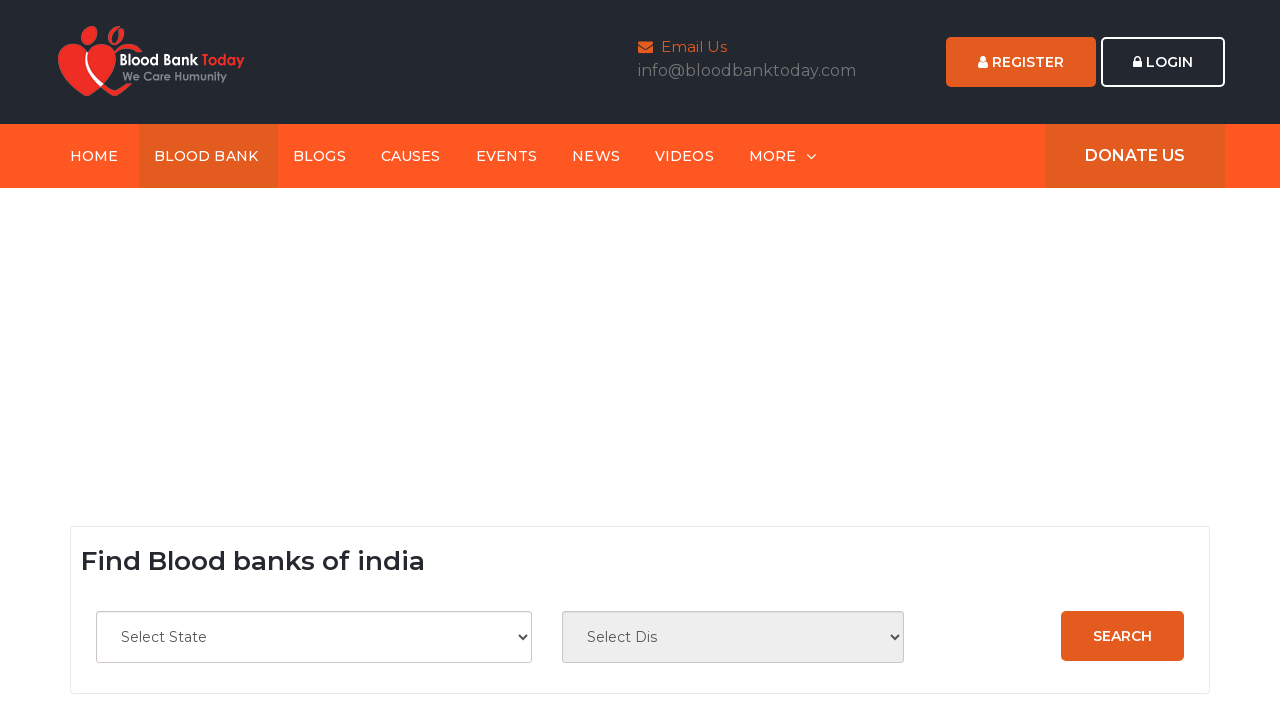

Scrolled down 350 pixels
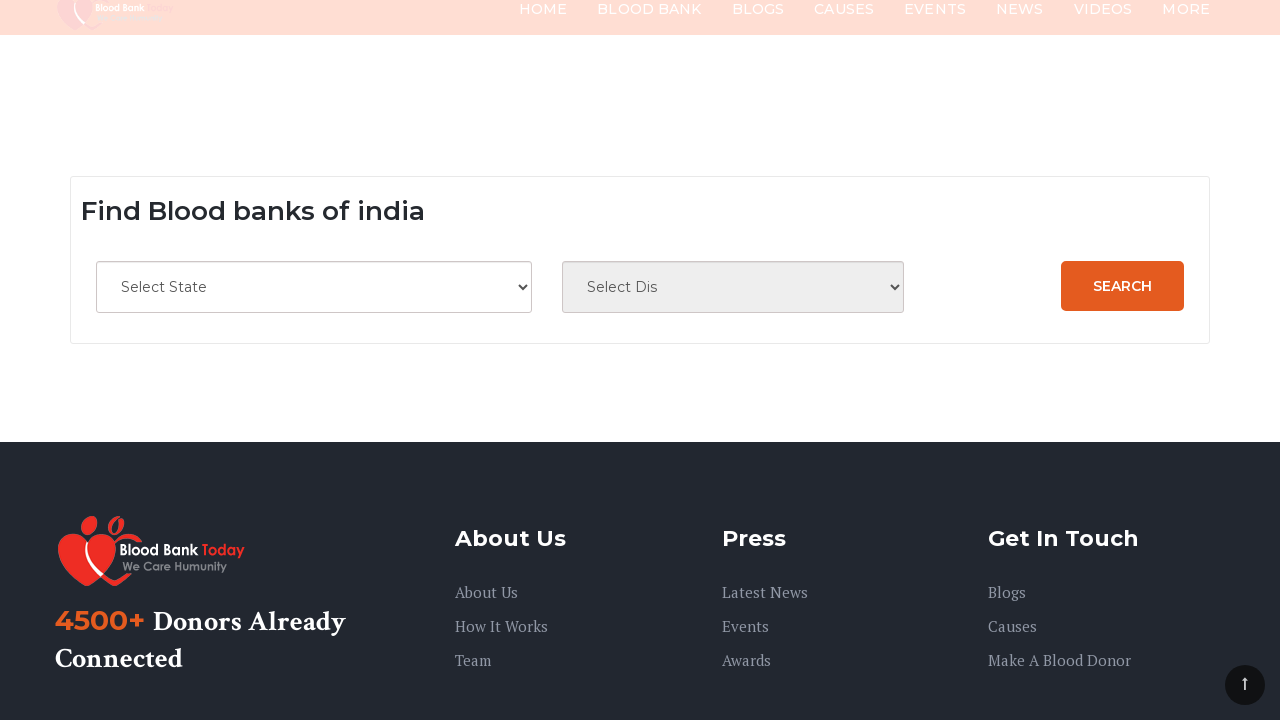

Selected Maharashtra from state dropdown on #ctl00_ContentPlaceHolder1_cboState
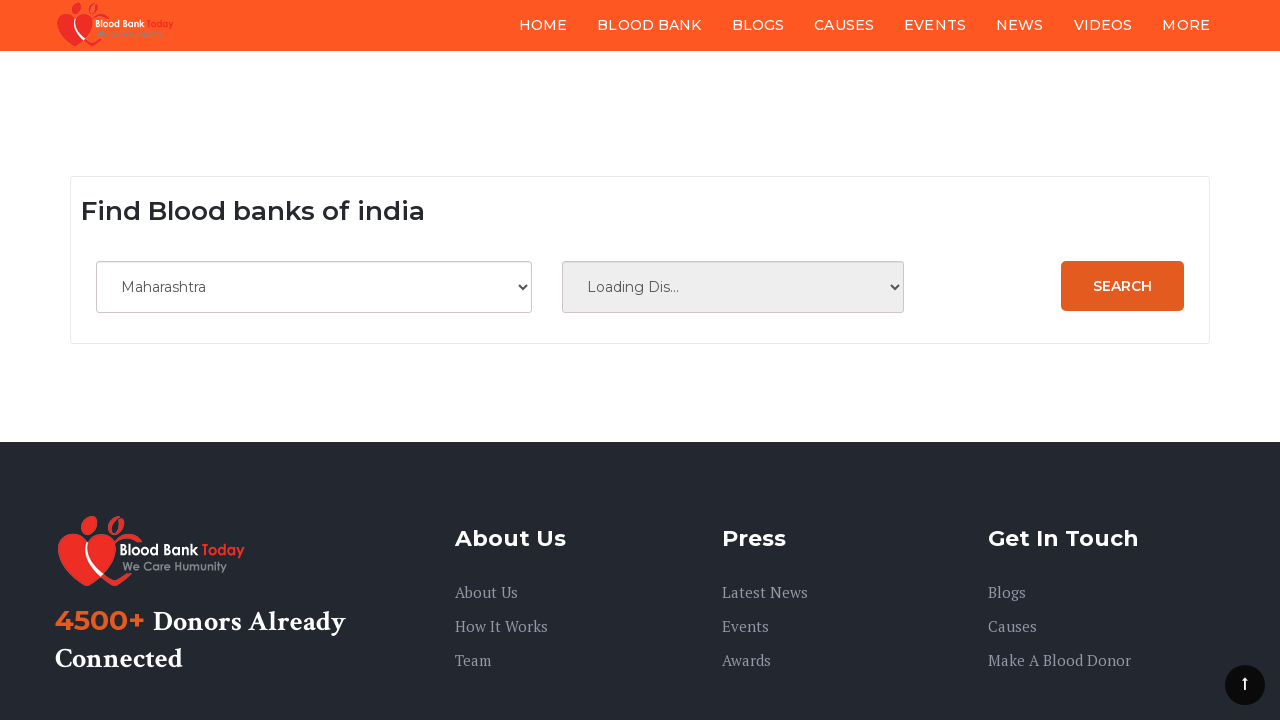

Waited 1 second for district dropdown to populate
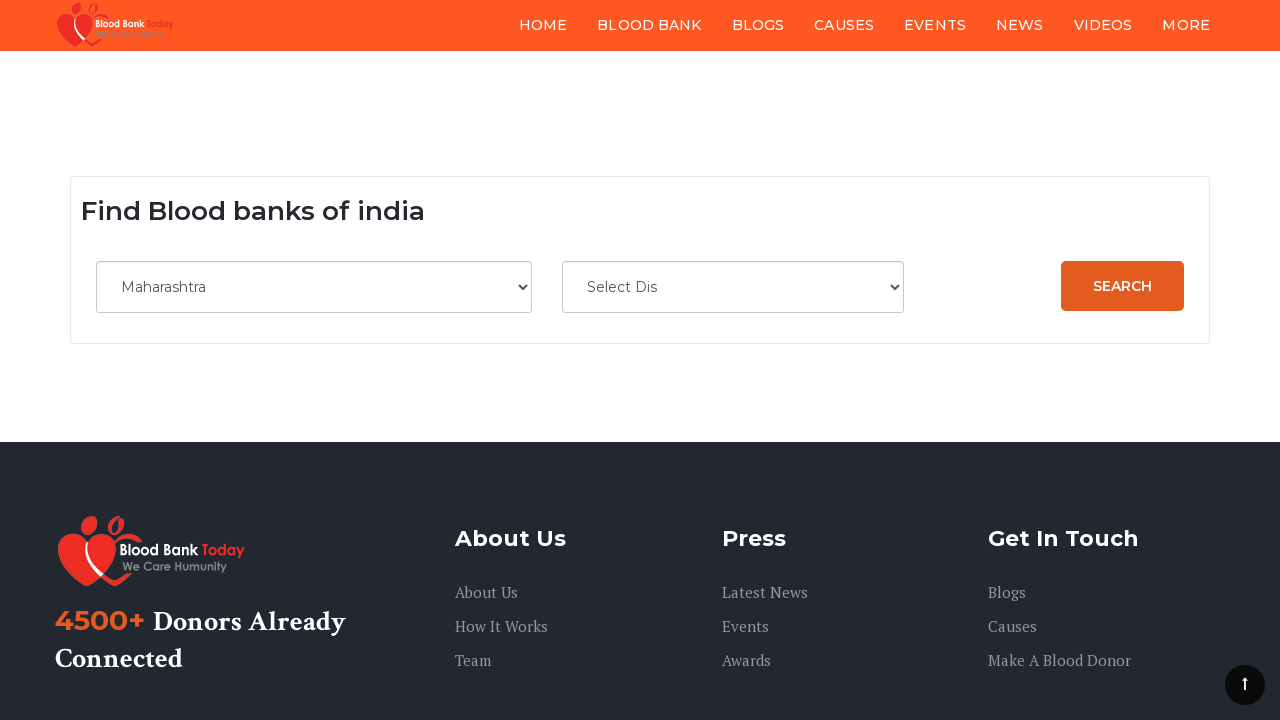

Selected Pune from district dropdown on #ctl00_ContentPlaceHolder1_cboCity
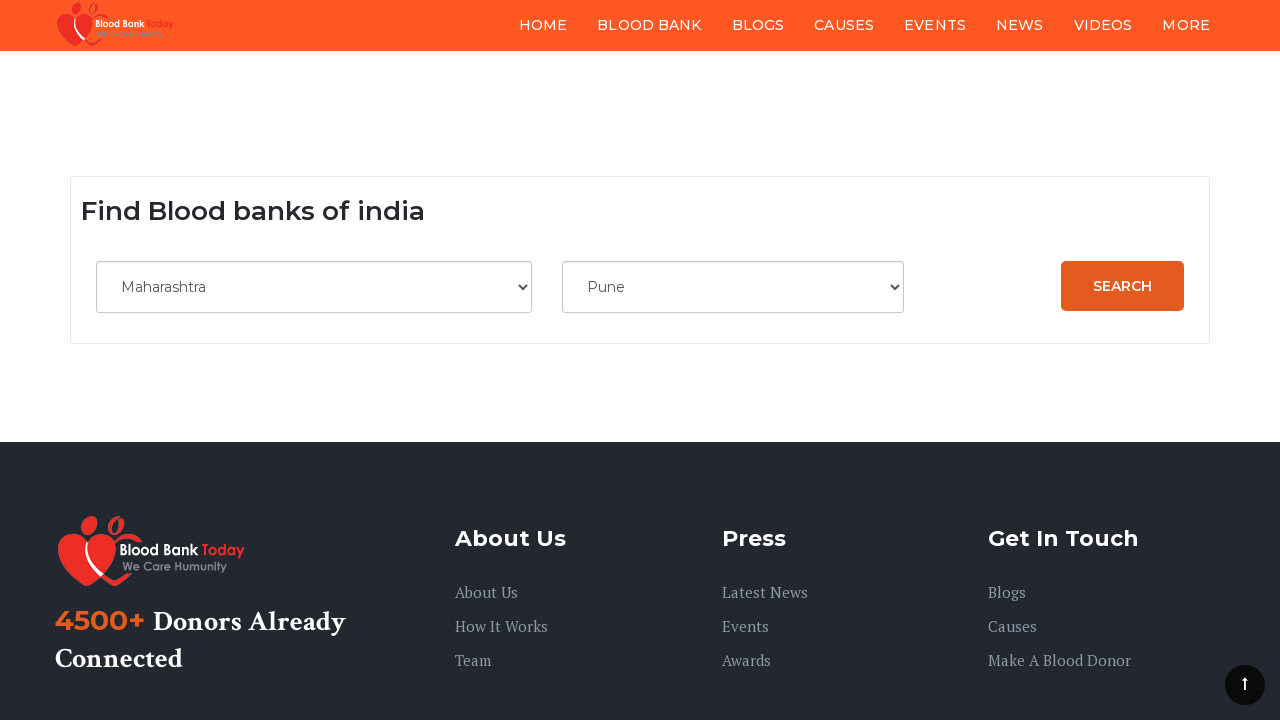

Clicked search button to find blood banks at (1122, 286) on #ctl00_ContentPlaceHolder1_btnSave
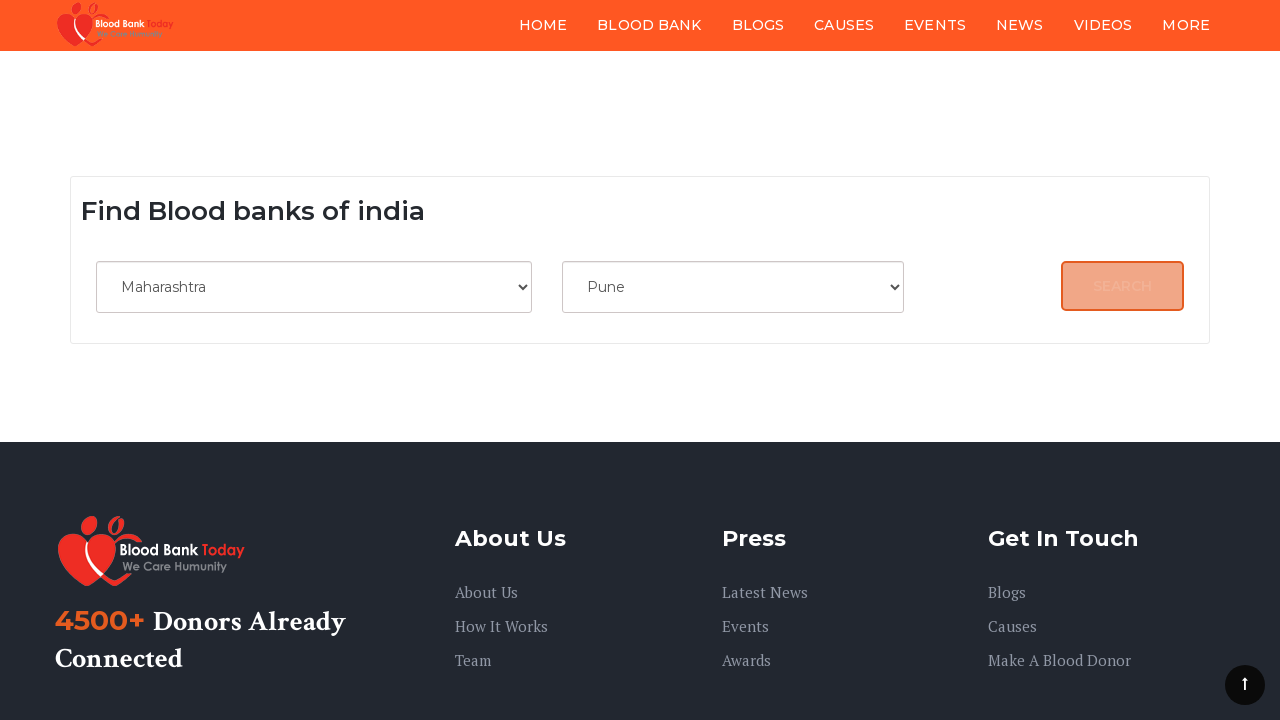

Waited 2 seconds for search results to load
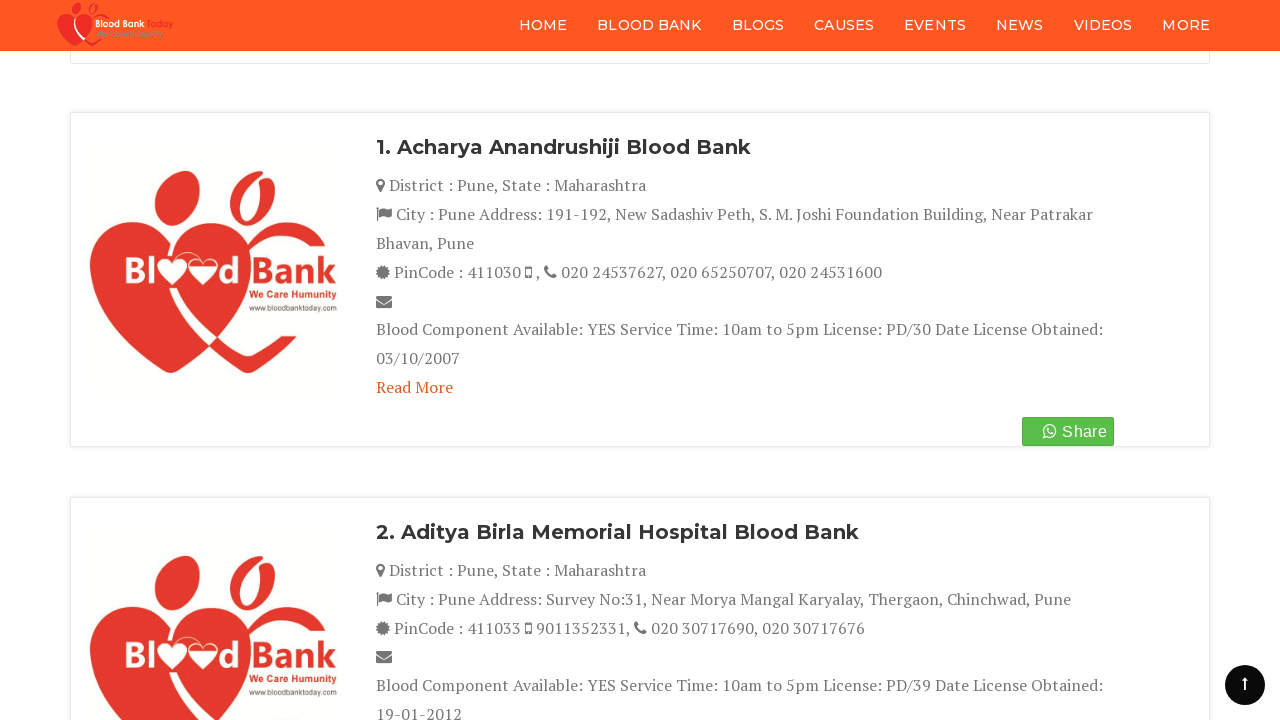

Navigated back to home page
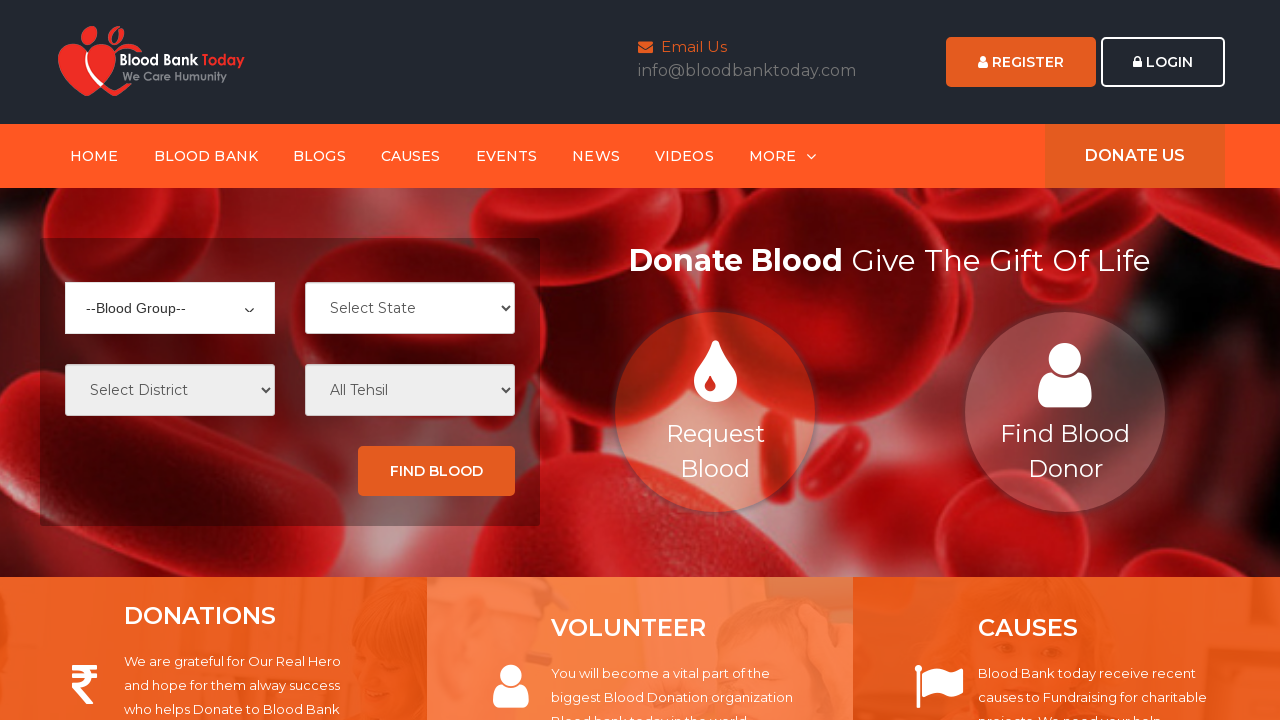

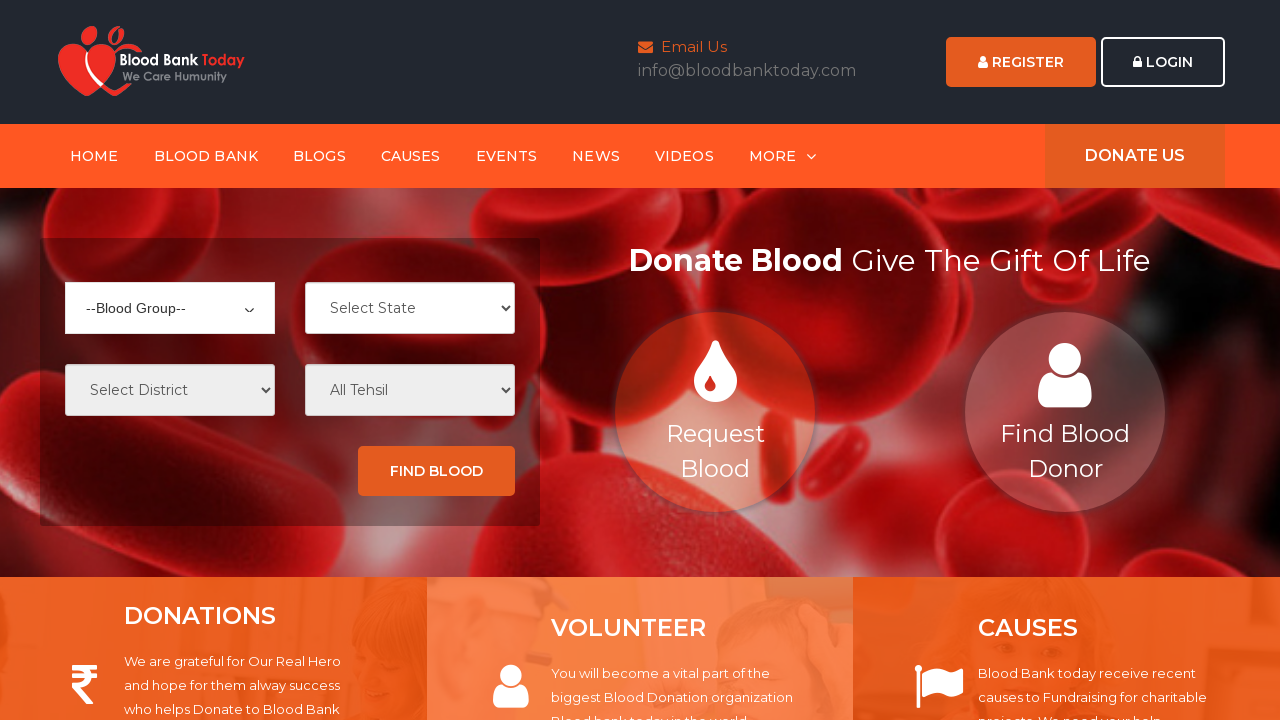